Clicks a button that populates localStorage and then clears all localStorage

Starting URL: https://example.cypress.io/commands/storage

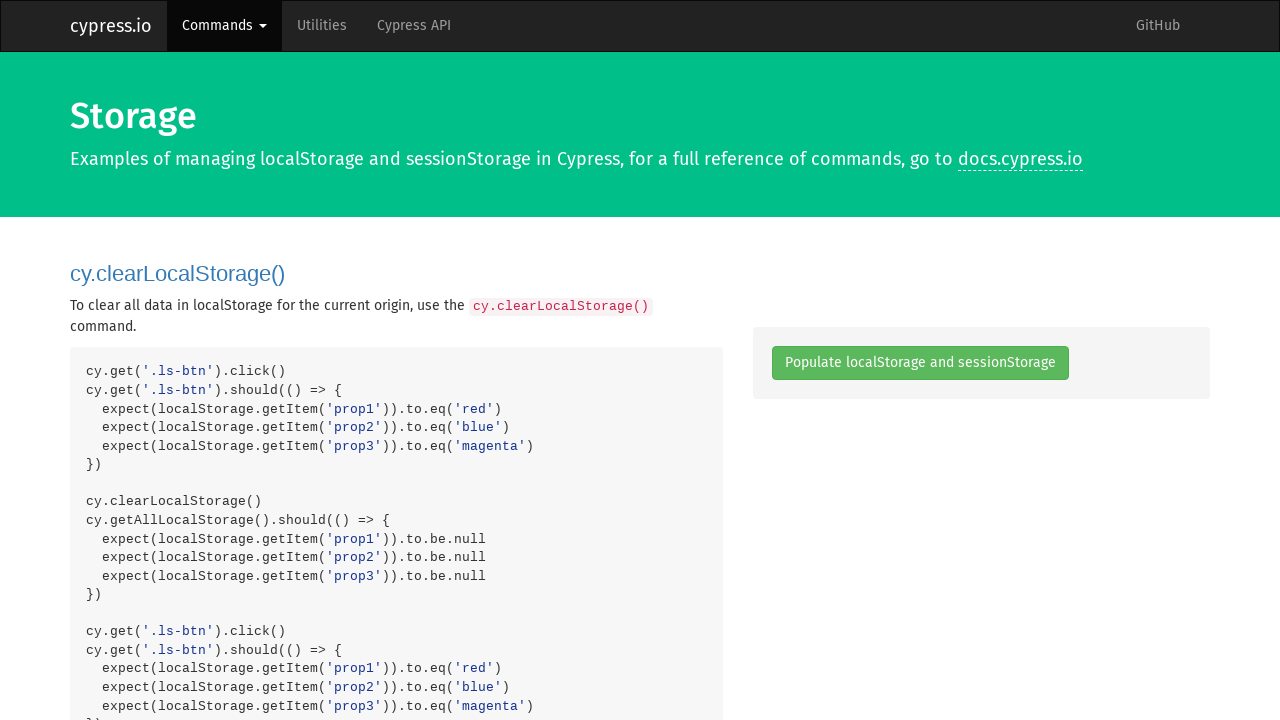

Navigated to storage commands page
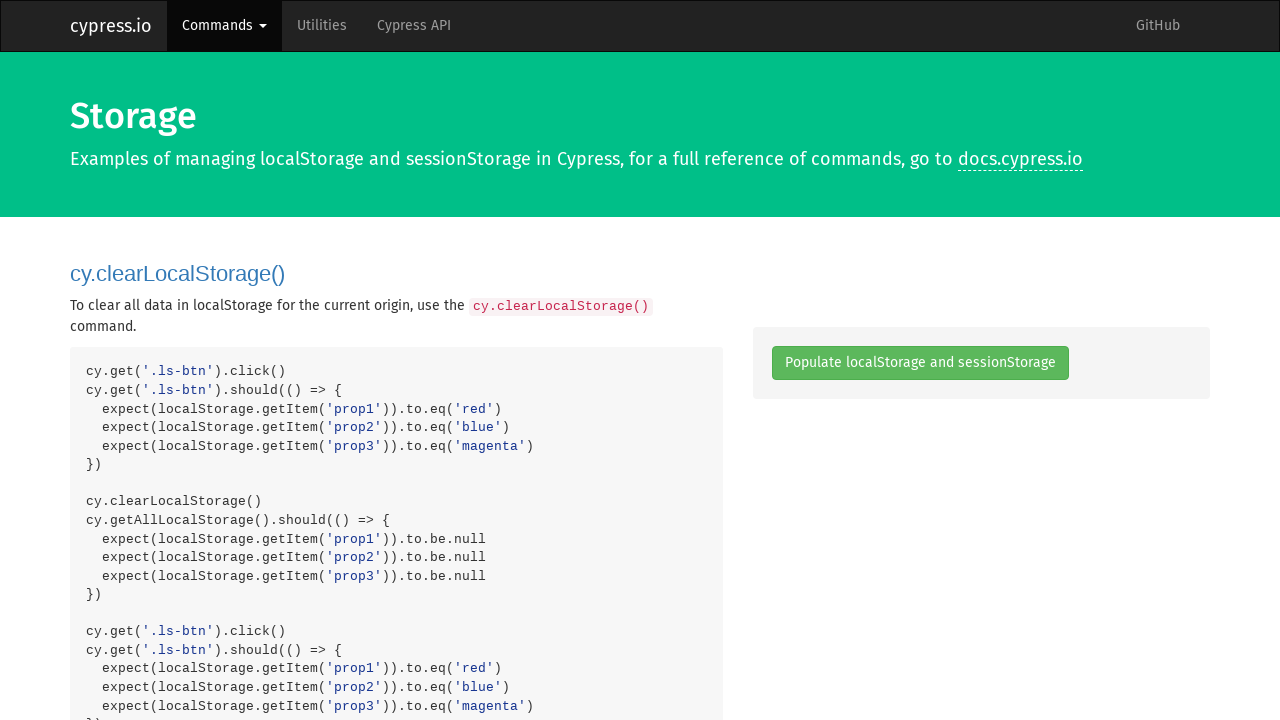

Clicked localStorage button to populate storage at (920, 363) on .ls-btn
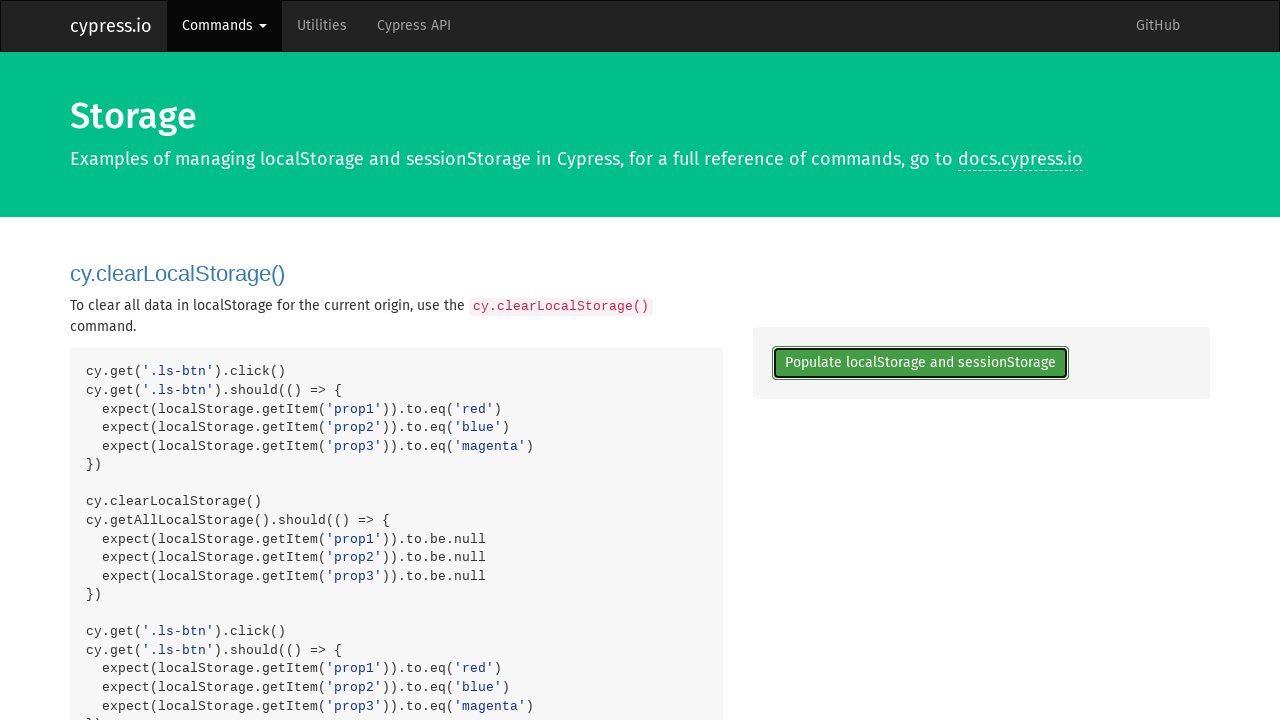

Confirmed localStorage button is present after interaction
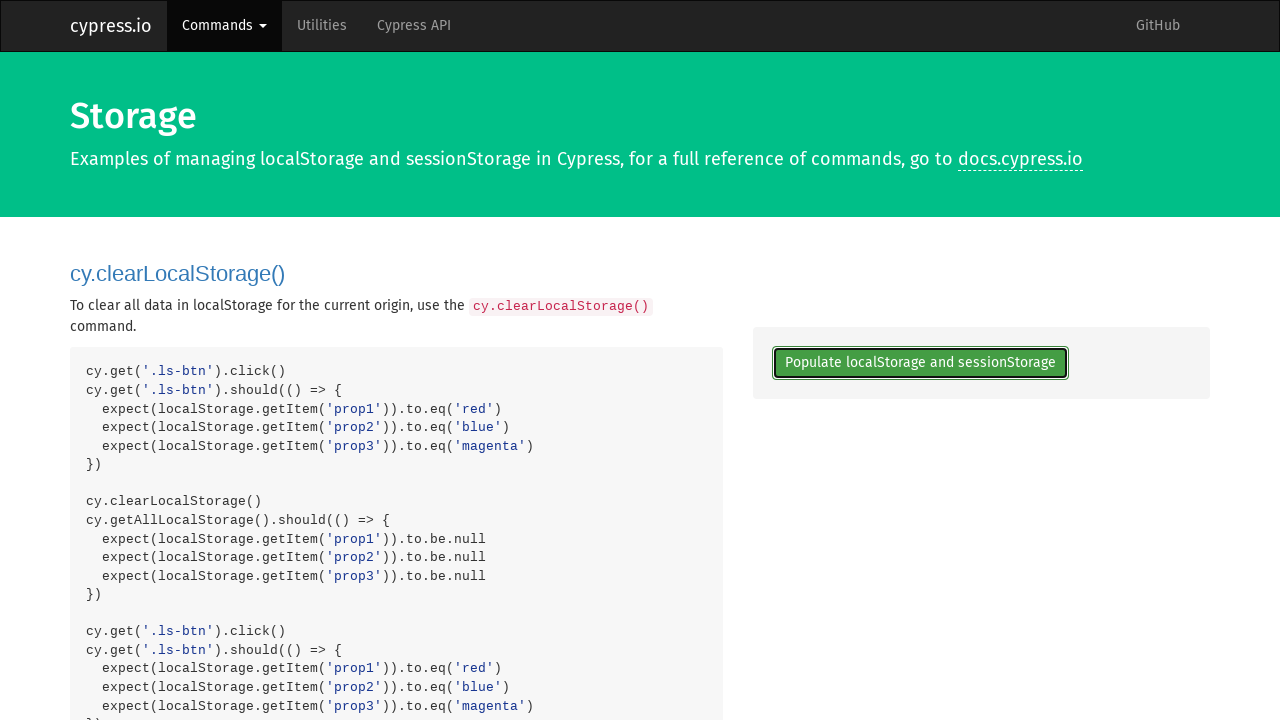

Cleared all localStorage for the origin
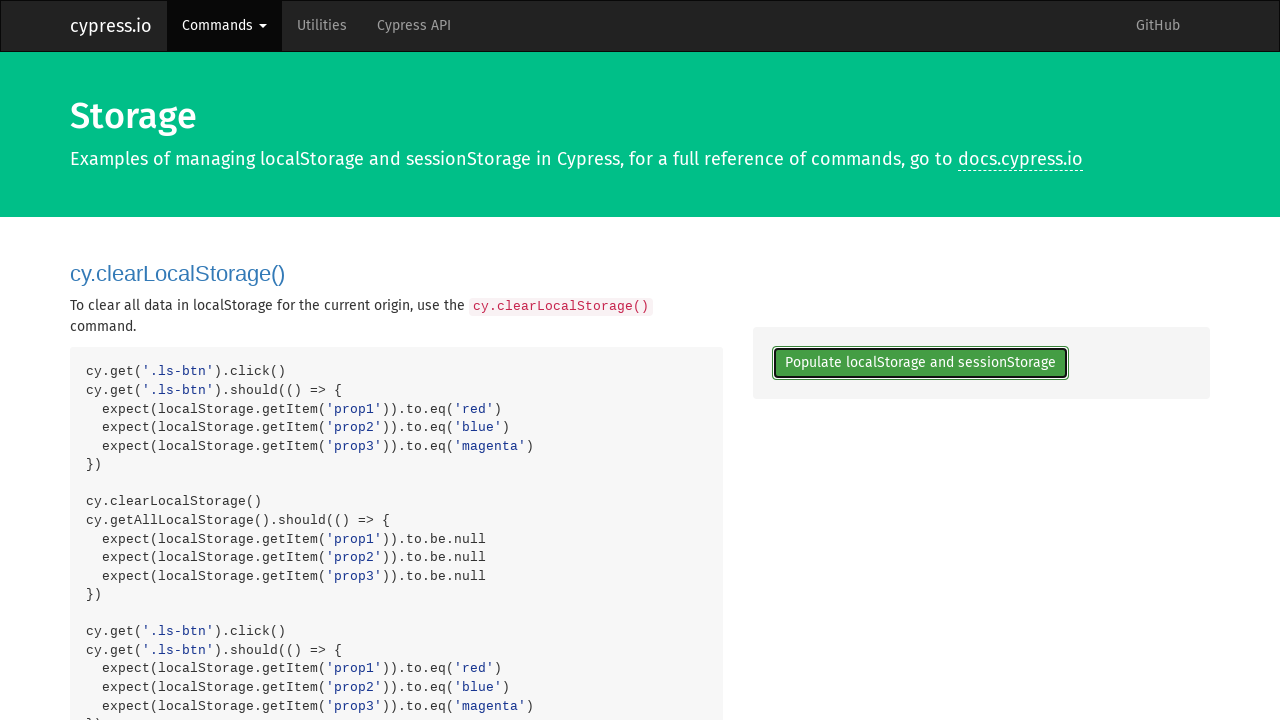

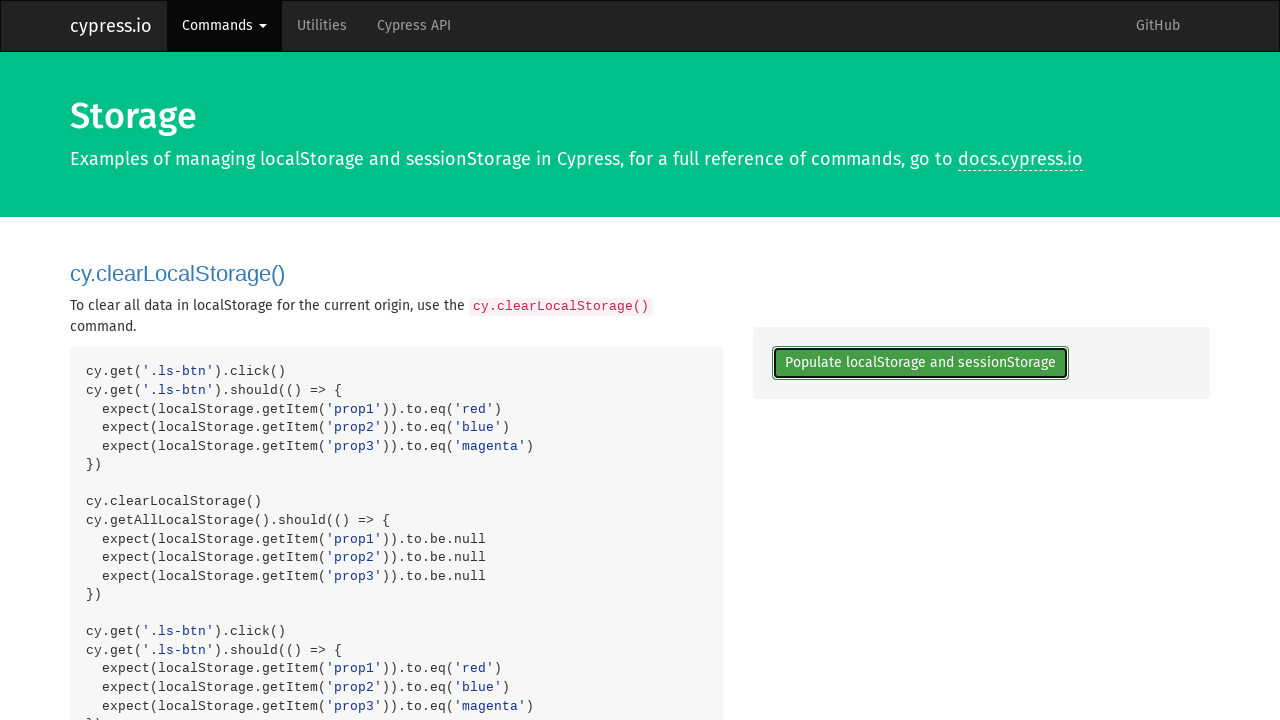